Tests right-click context menu functionality by navigating to the context menu page, performing a right-click action on a specific element, and accepting the resulting alert dialog

Starting URL: http://the-internet.herokuapp.com/

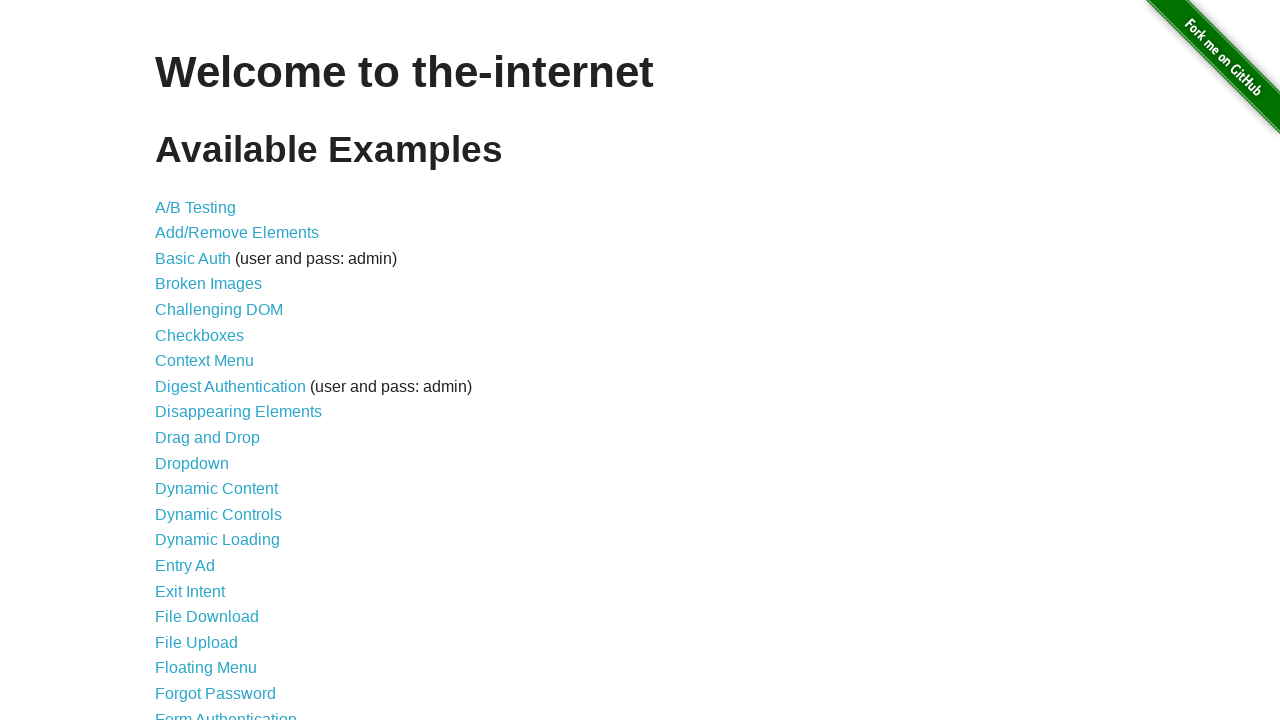

Clicked on Context Menu link to navigate to context menu page at (204, 361) on text='Context Menu'
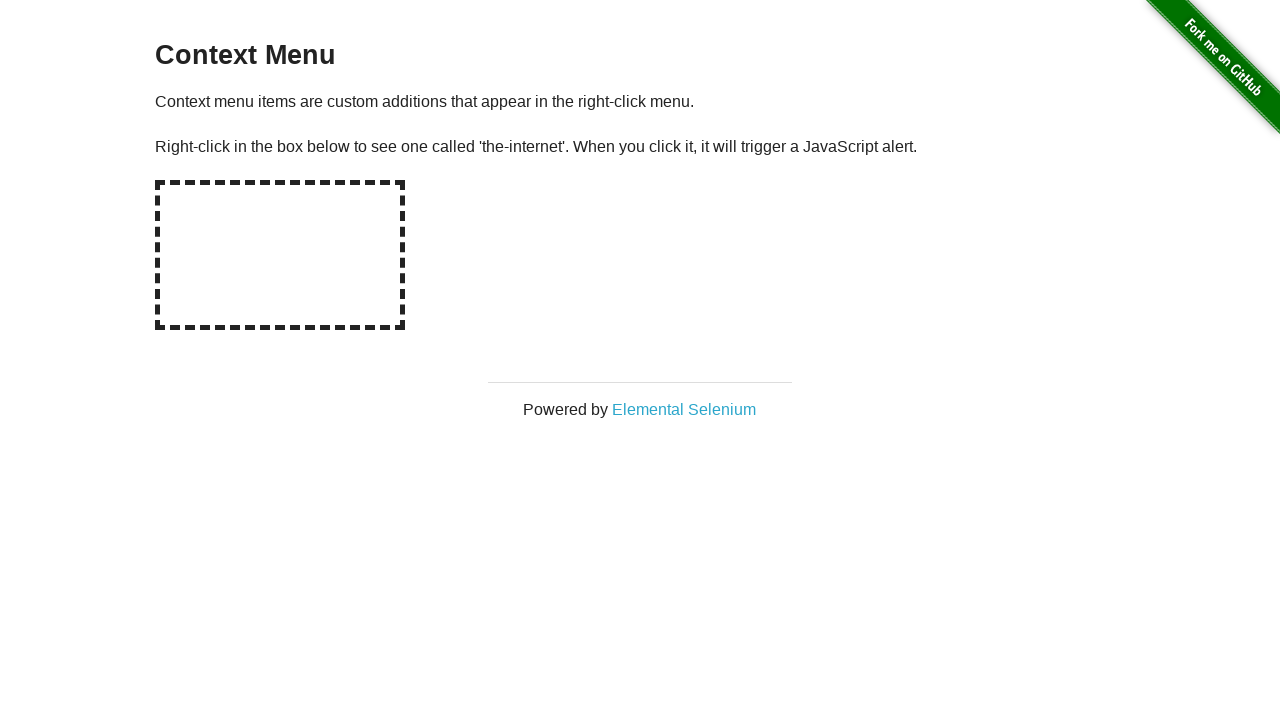

Performed right-click action on hot-spot element at (280, 255) on #hot-spot
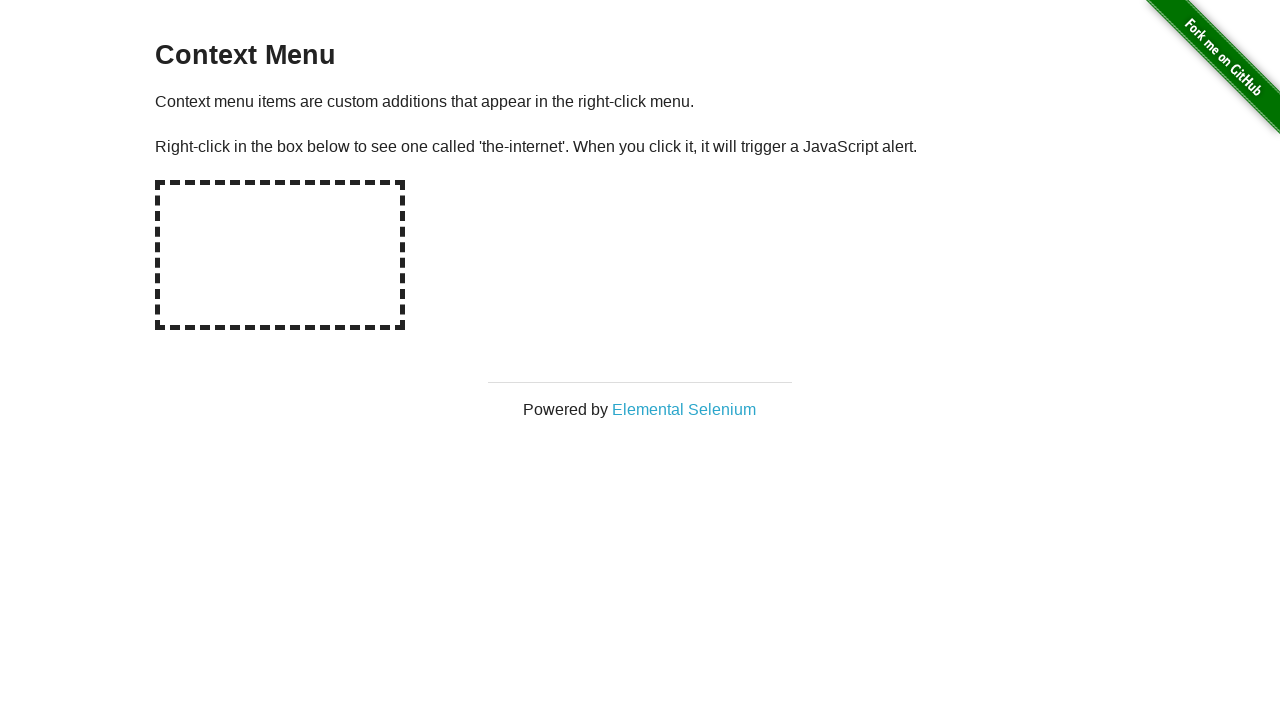

Set up dialog handler to accept alert dialogs
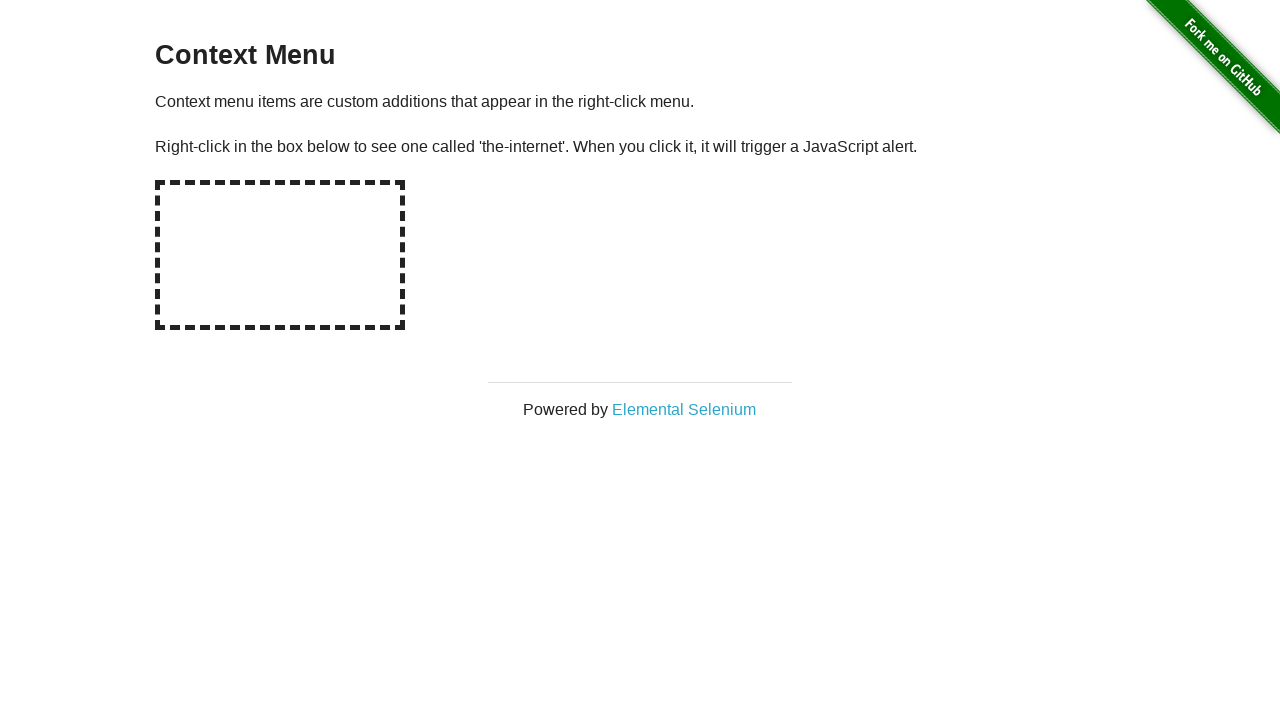

Right-clicked on hot-spot element to trigger alert dialog at (280, 255) on #hot-spot
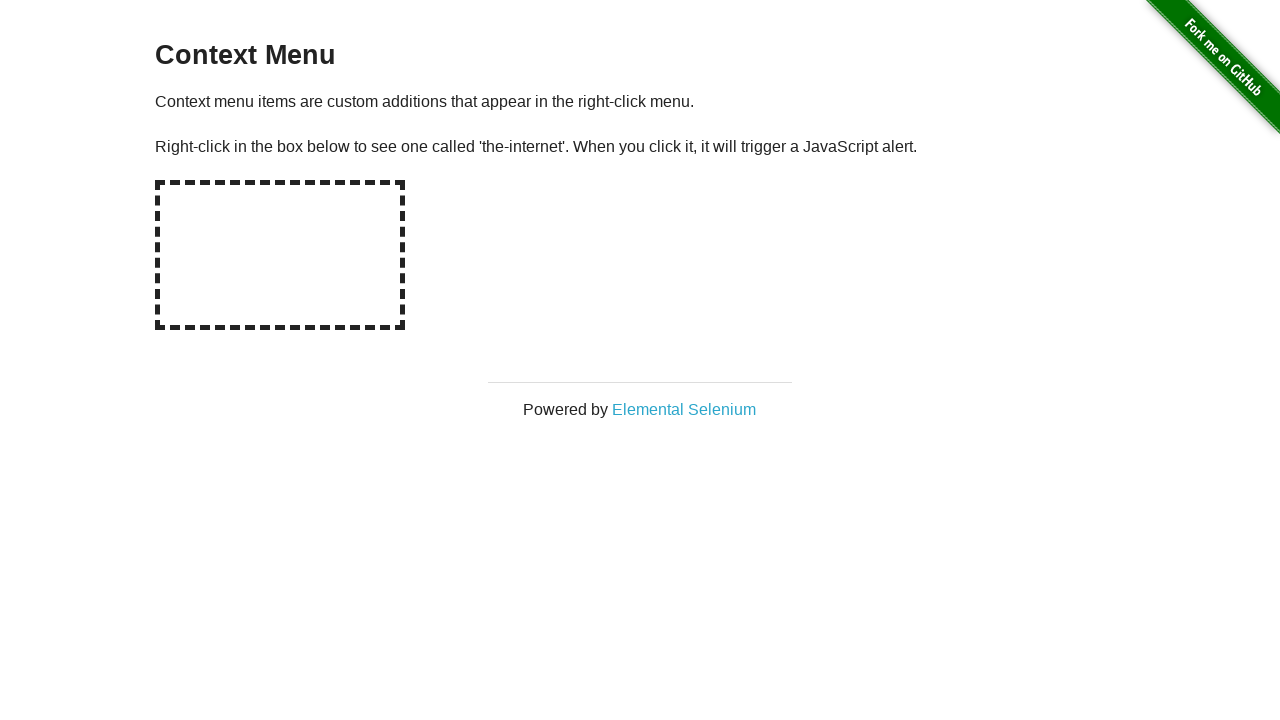

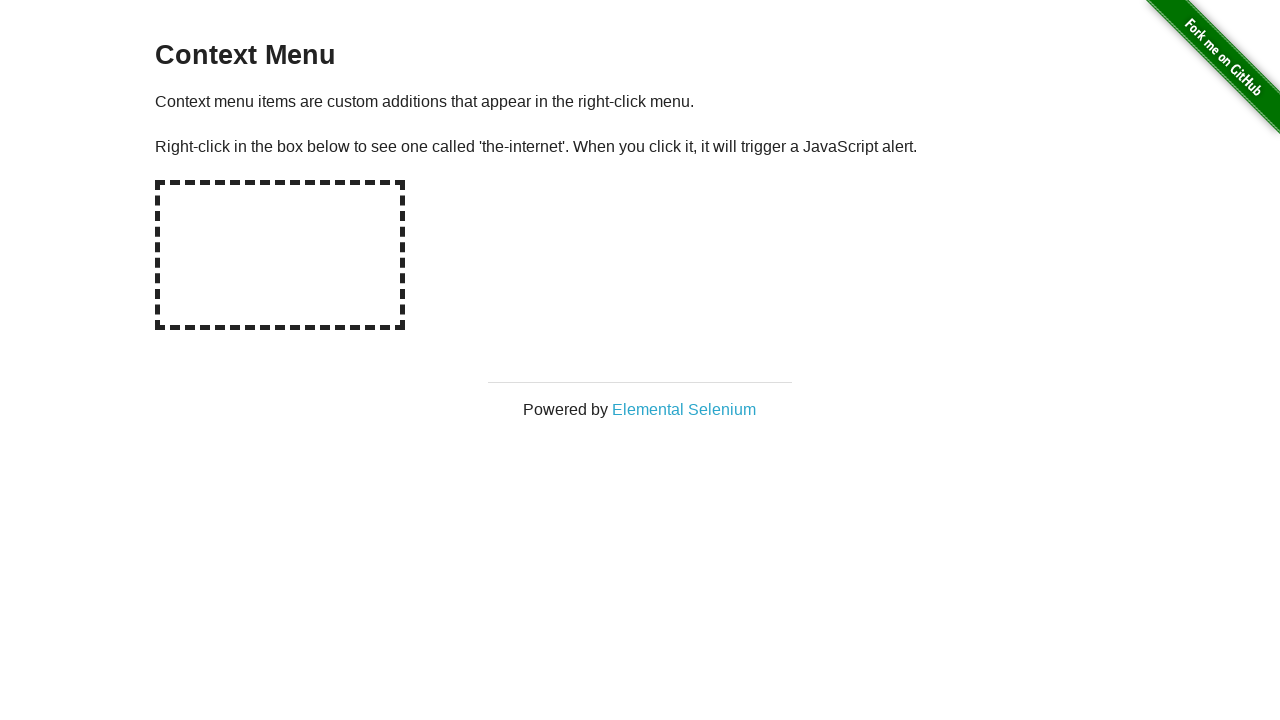